Solves a math problem on the page by reading a value, calculating the result using a logarithmic formula, and submitting the answer along with checkbox selections

Starting URL: https://suninjuly.github.io/math.html

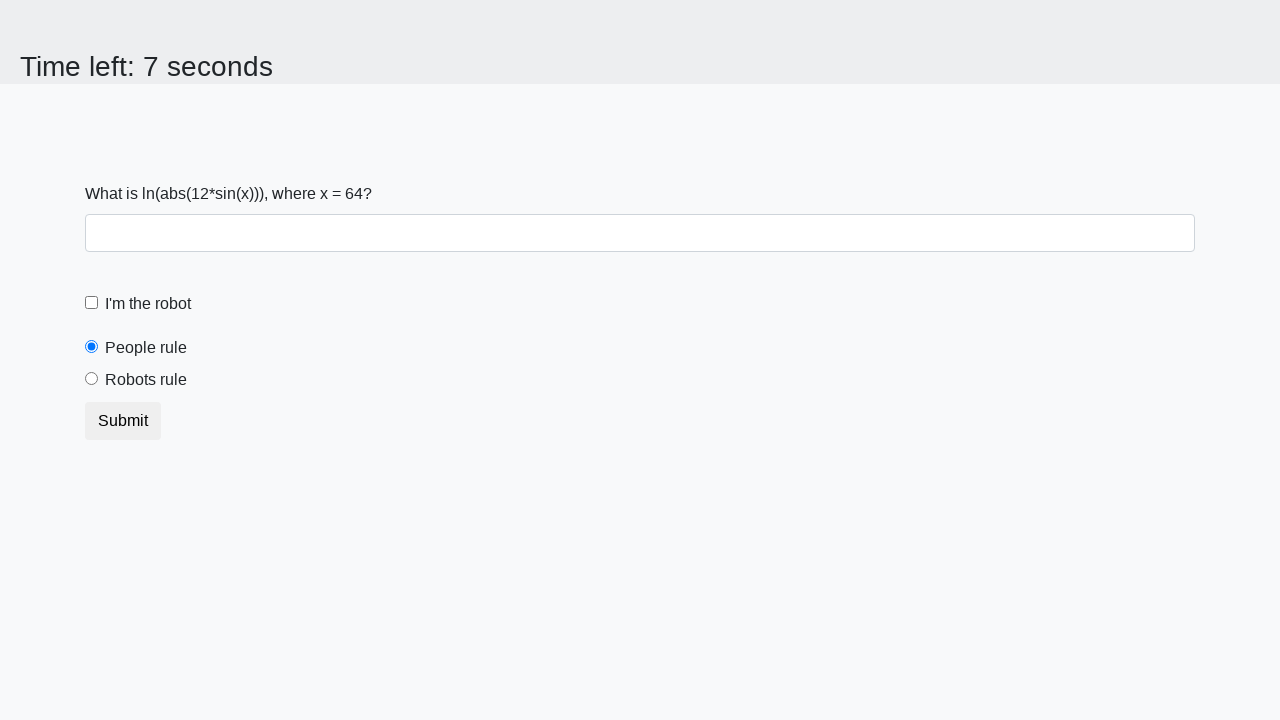

Read input value from page element
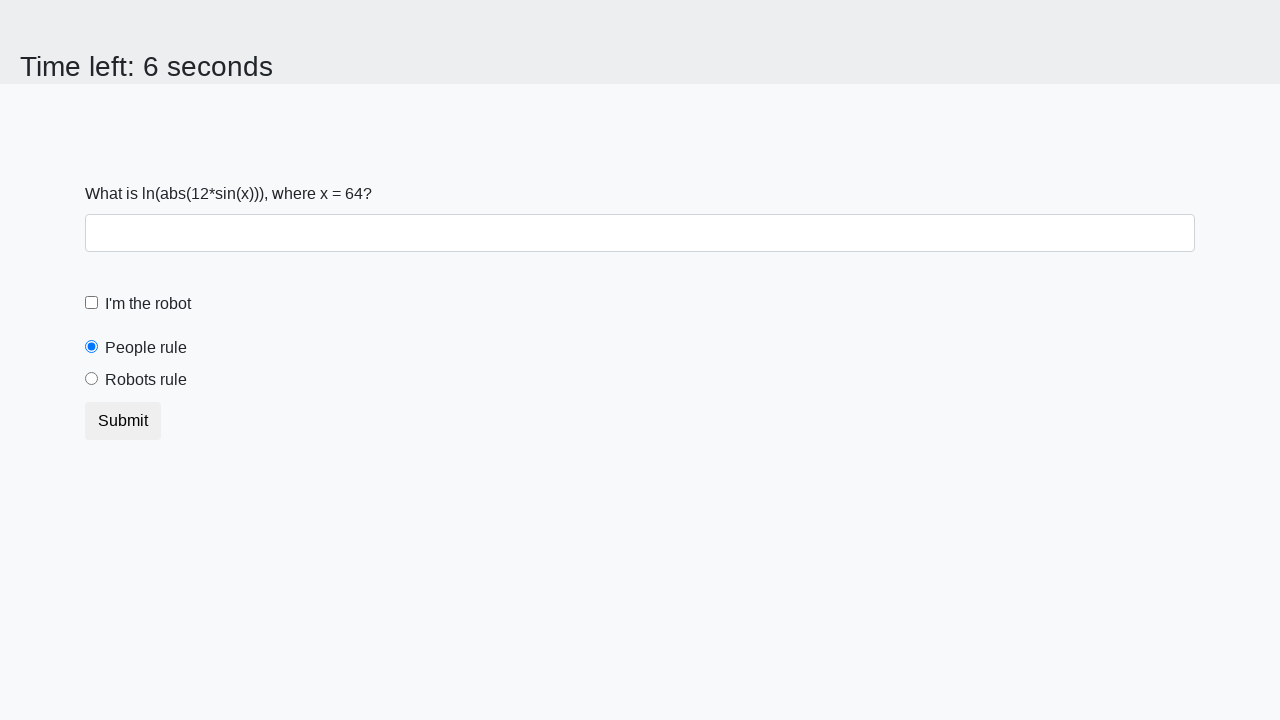

Calculated logarithmic result: 2.40155334283626
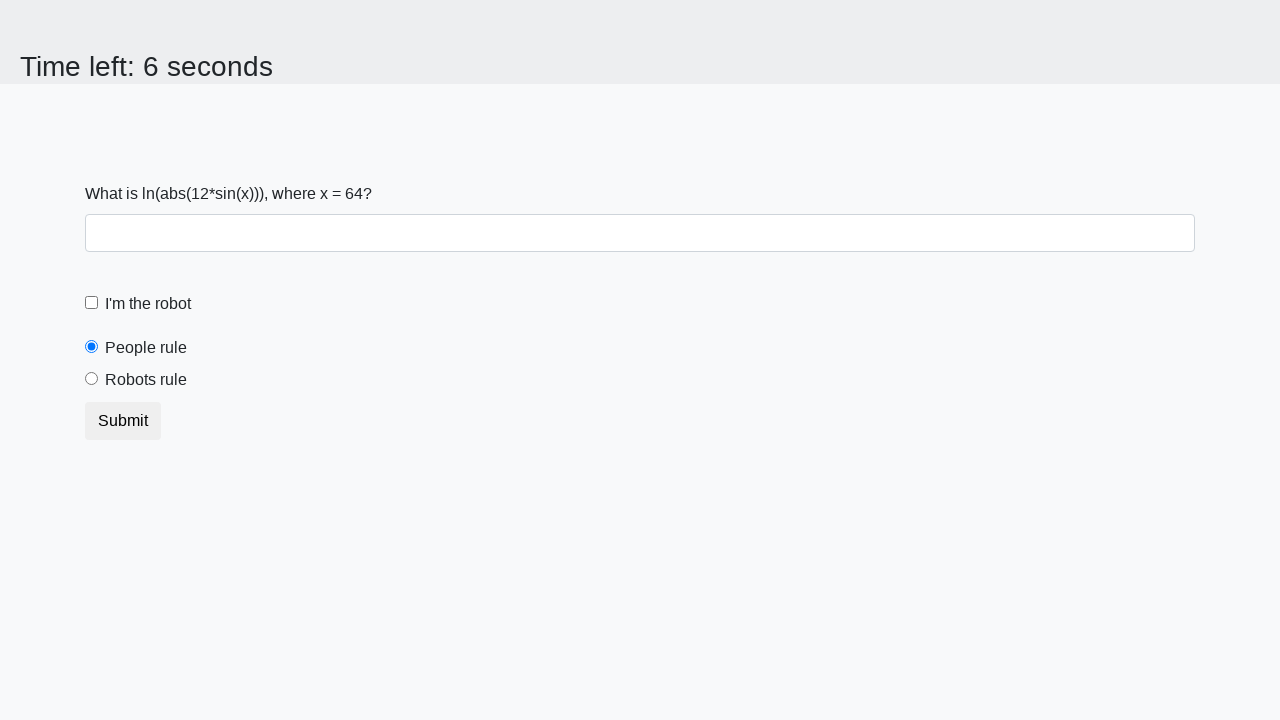

Filled answer field with calculated value on #answer
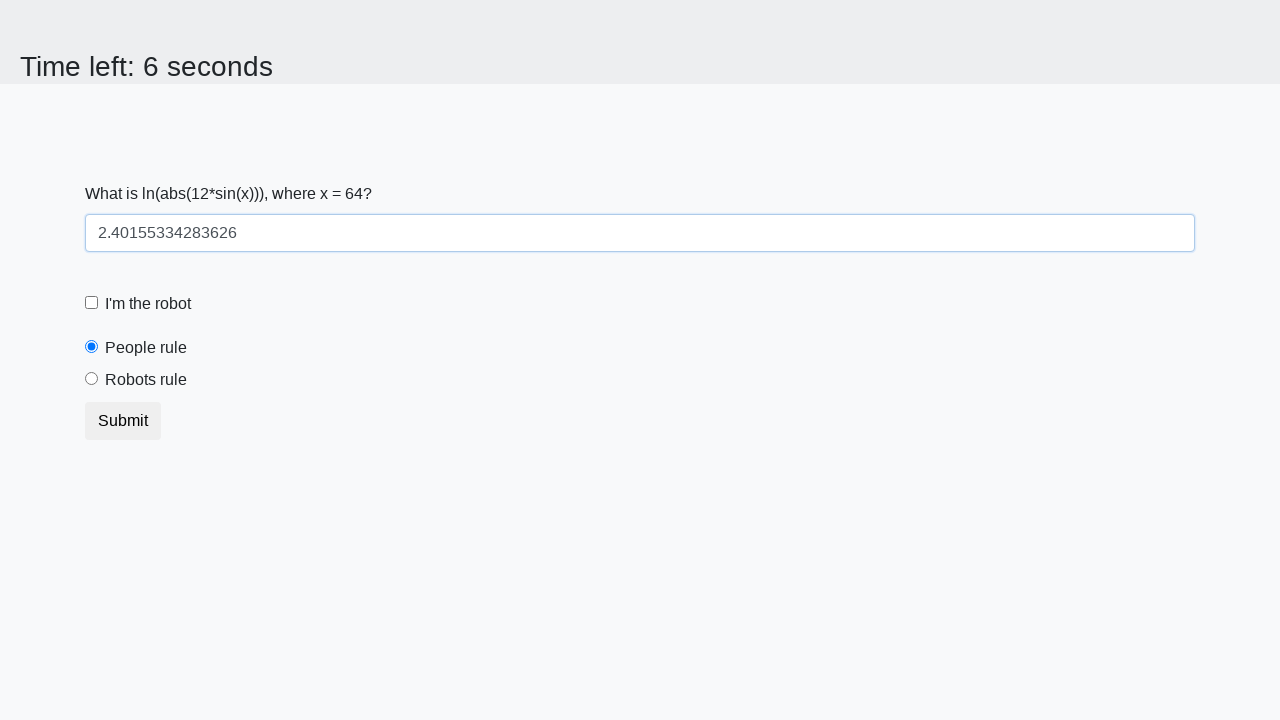

Checked the robot checkbox at (148, 304) on [for="robotCheckbox"]
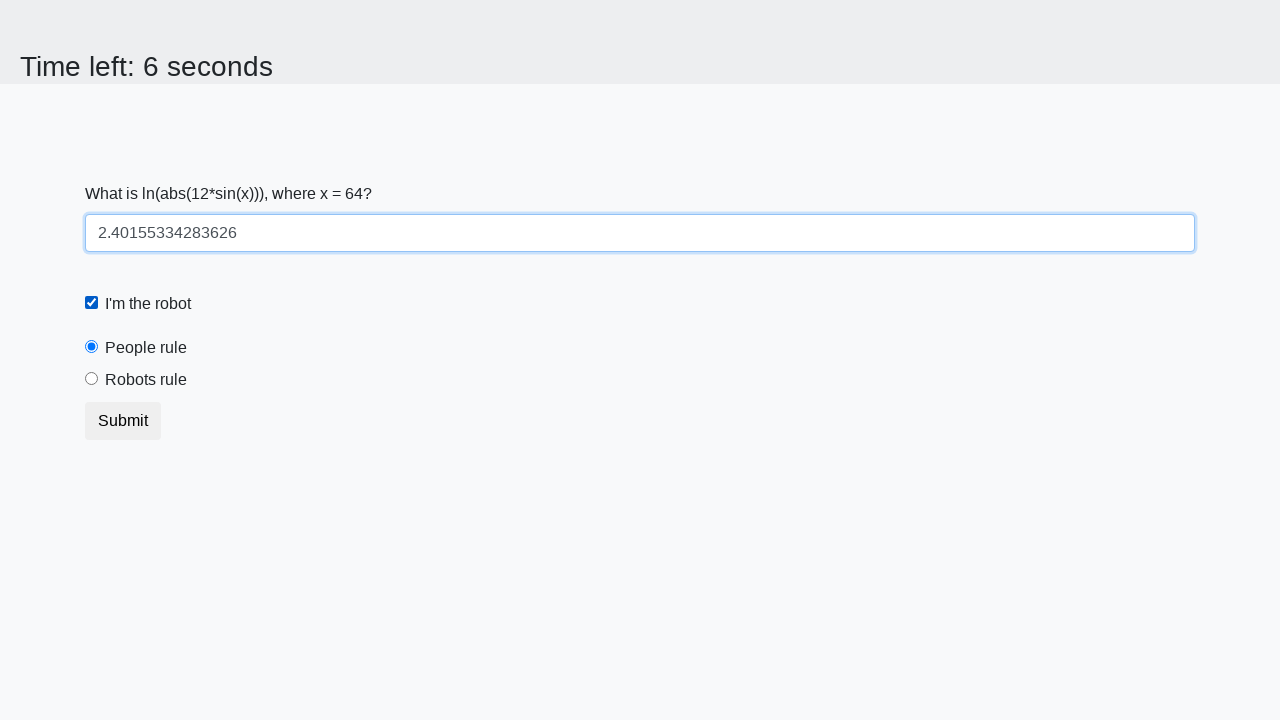

Selected the robots rule radio button at (146, 380) on [for="robotsRule"]
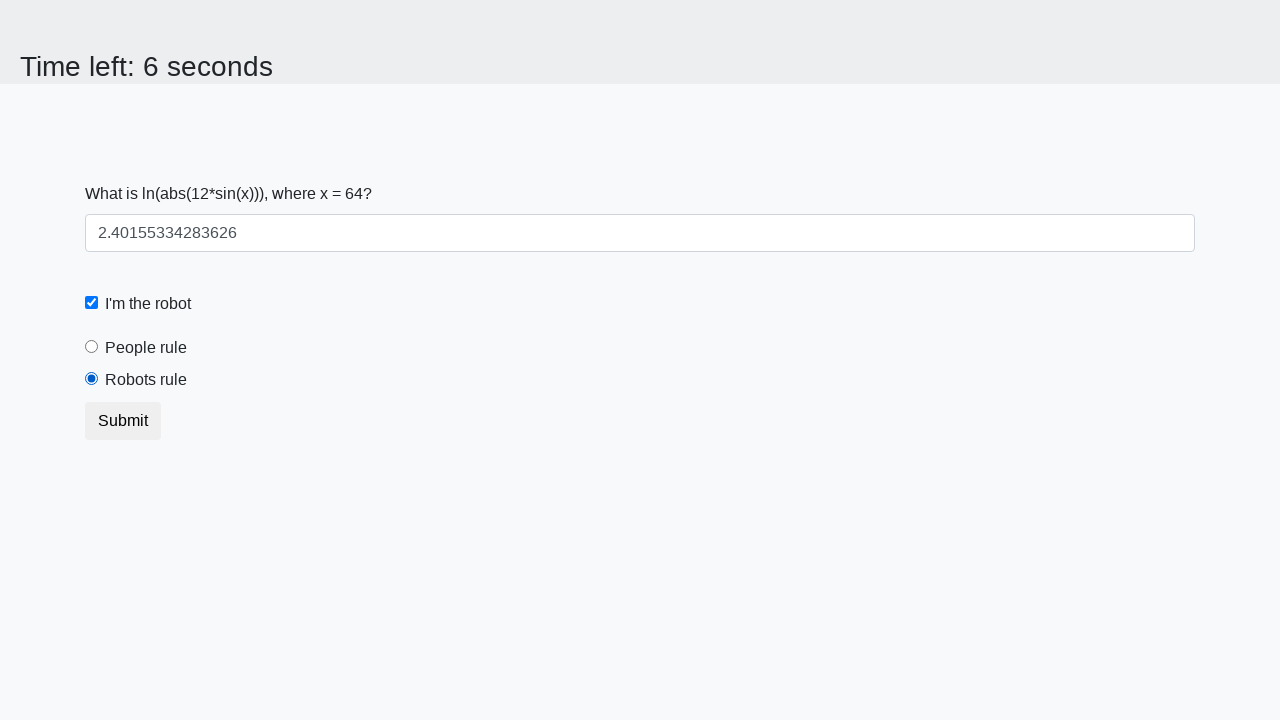

Clicked submit button to submit the form at (123, 421) on button.btn
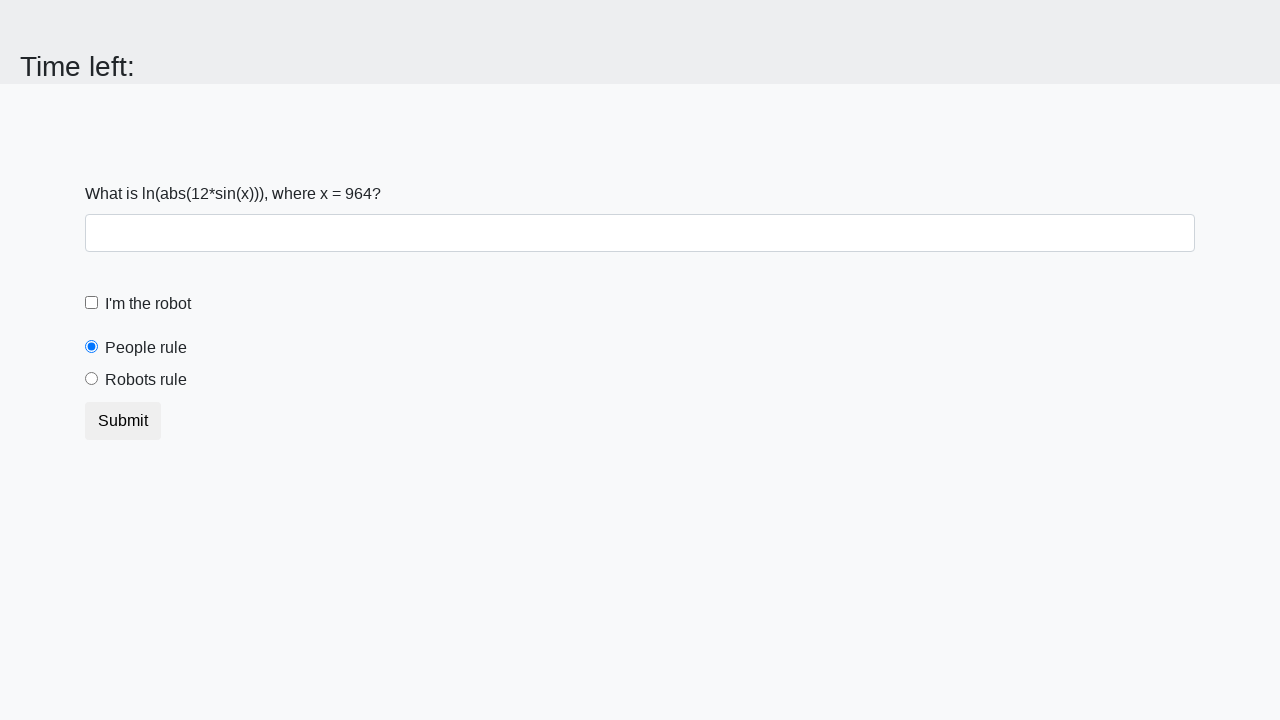

Waited for result page to load
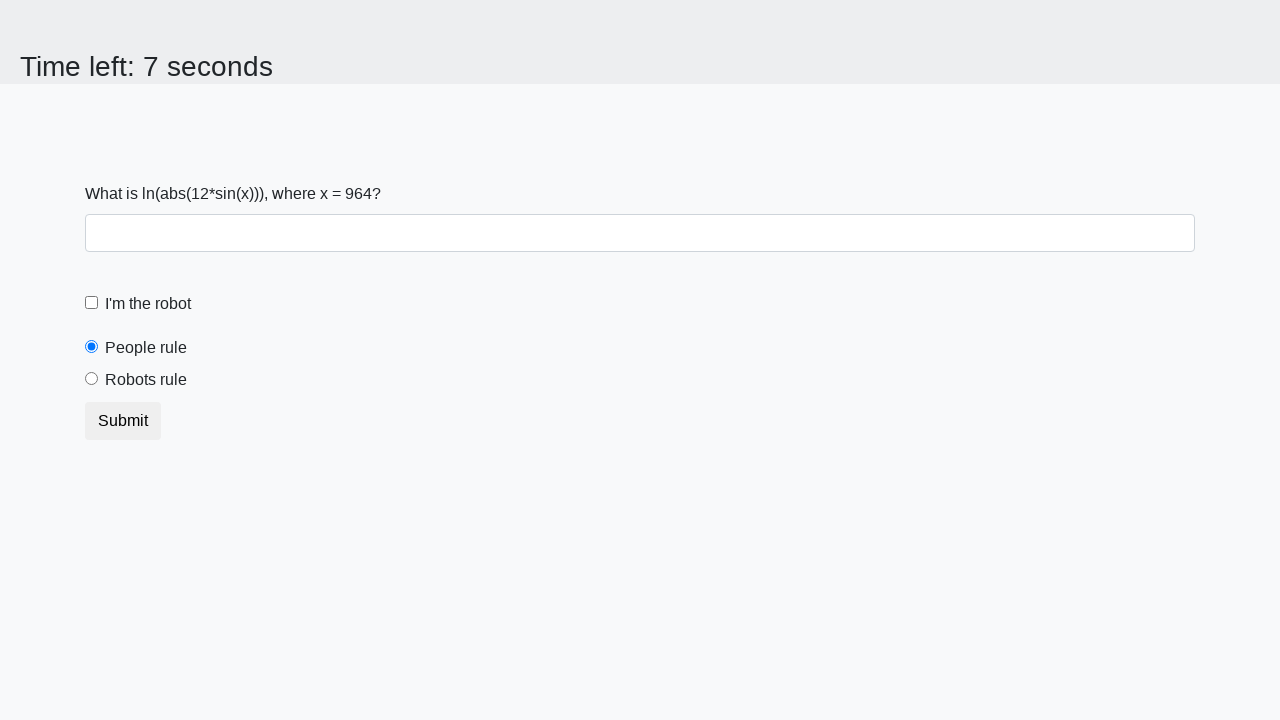

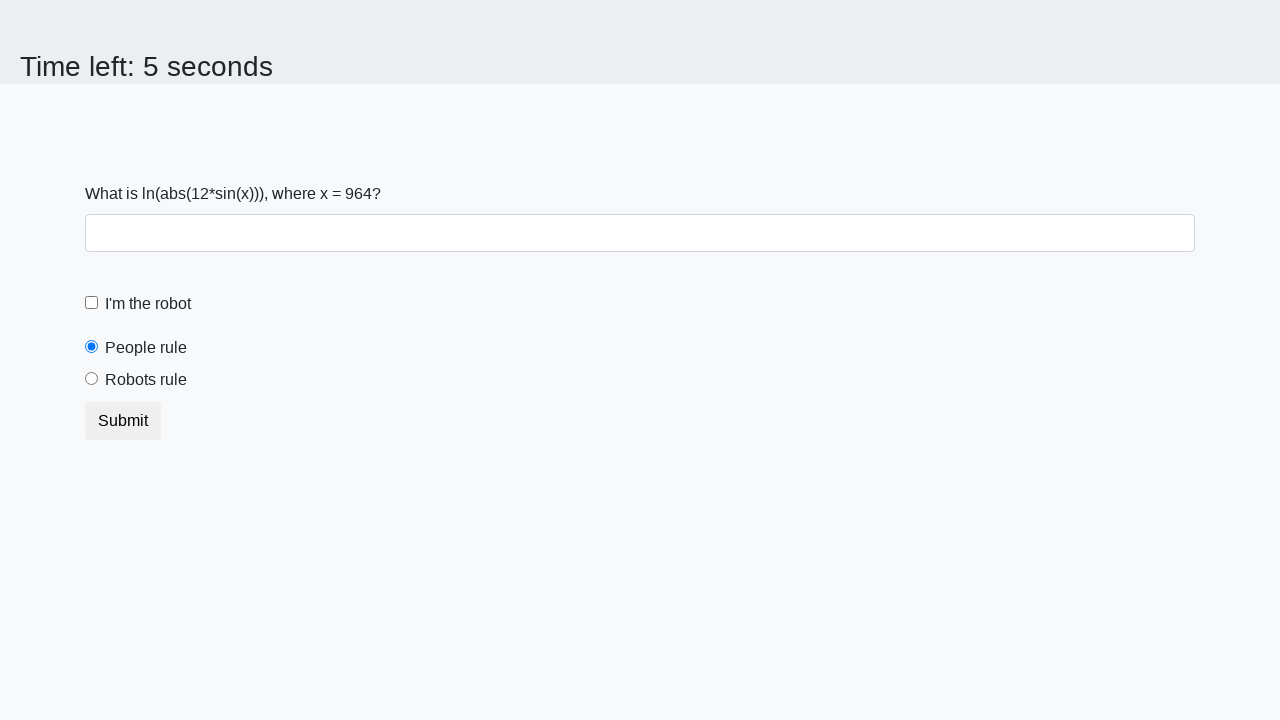